Tests form interaction on a blog by filling a name field and selecting a radio button using JavaScript execution

Starting URL: https://testautomationpractice.blogspot.com/

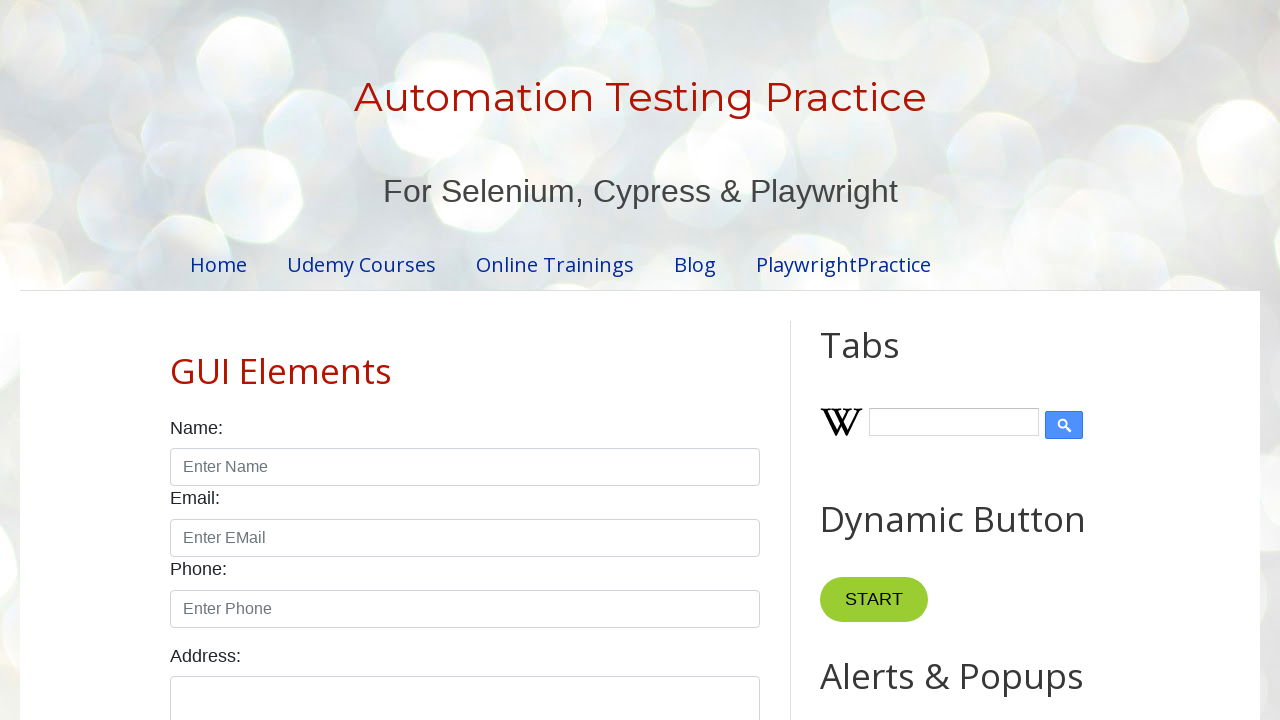

Set name field value to 'Sooraj' using JavaScript execution
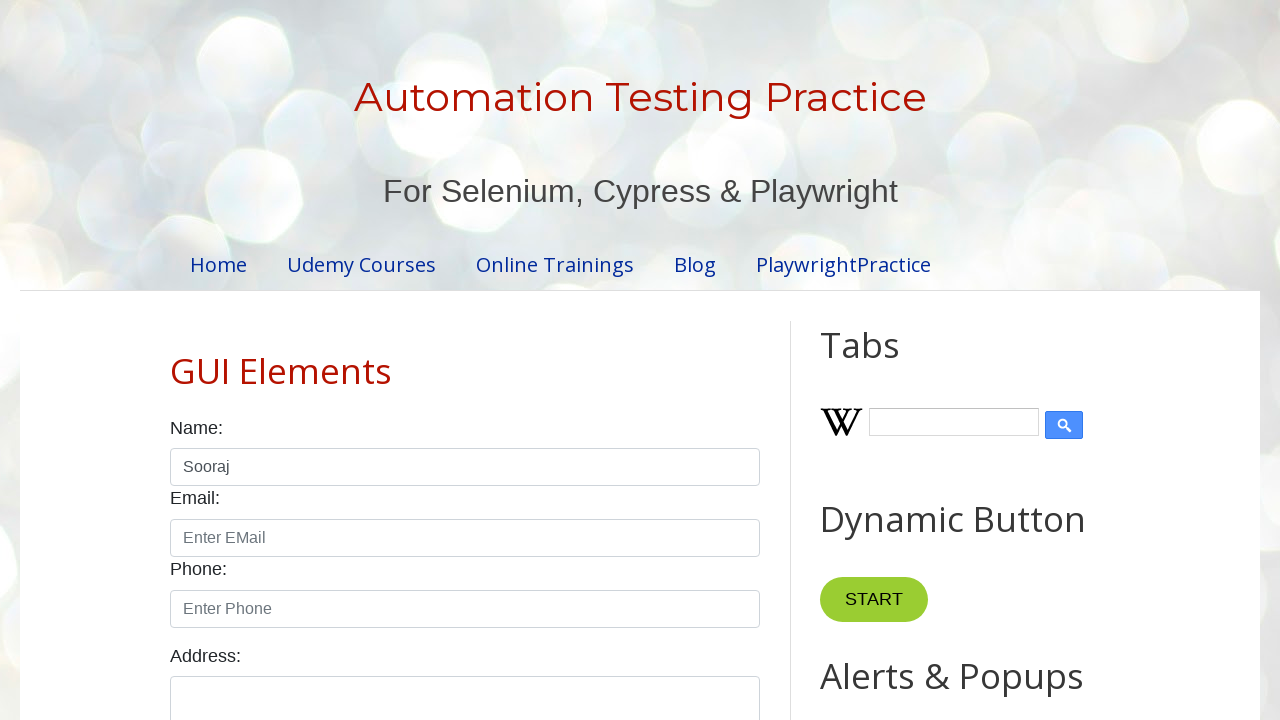

Clicked male radio button at (176, 360) on input#male
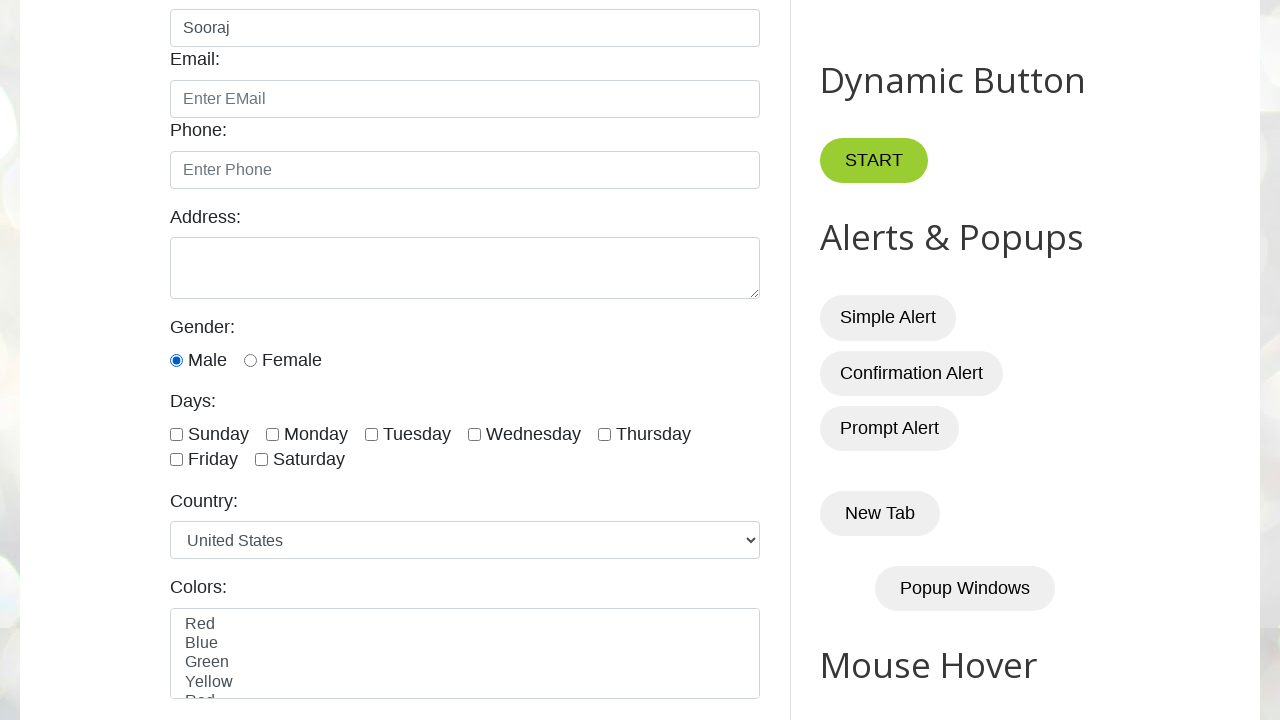

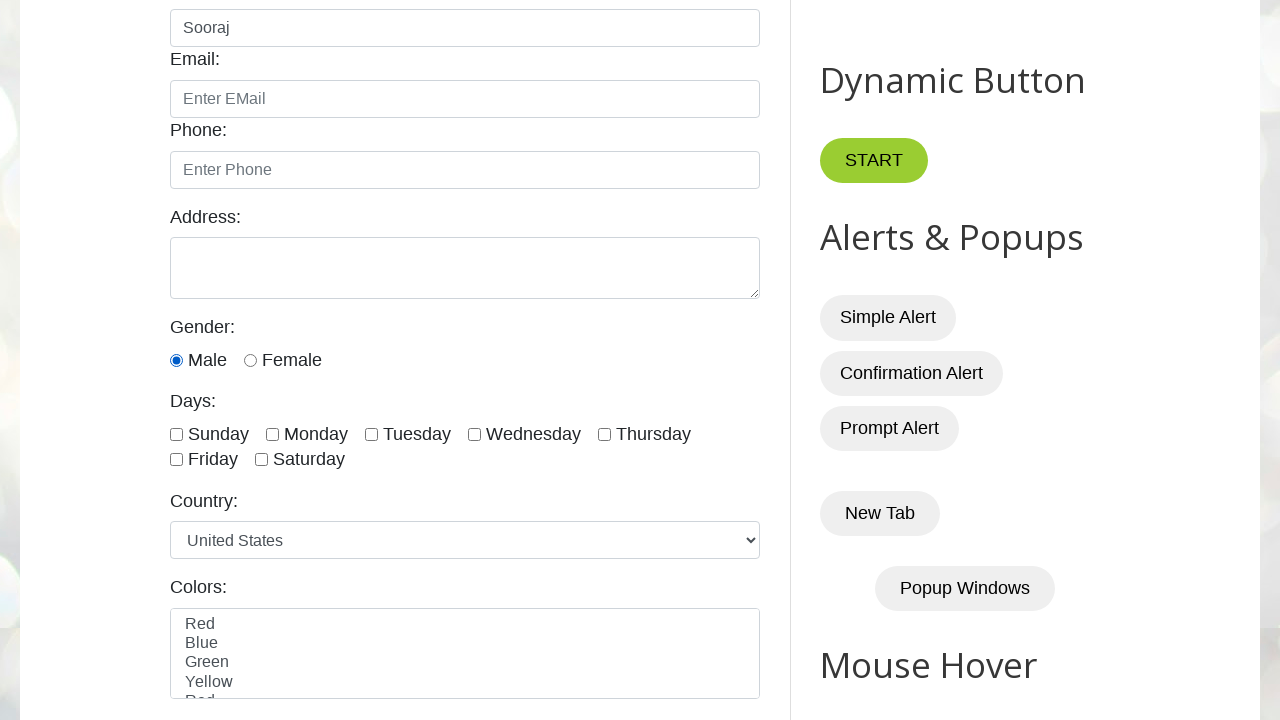